Solves a math problem by reading two numbers from the page, calculating their sum, and selecting the correct answer from a dropdown menu

Starting URL: http://suninjuly.github.io/selects2.html

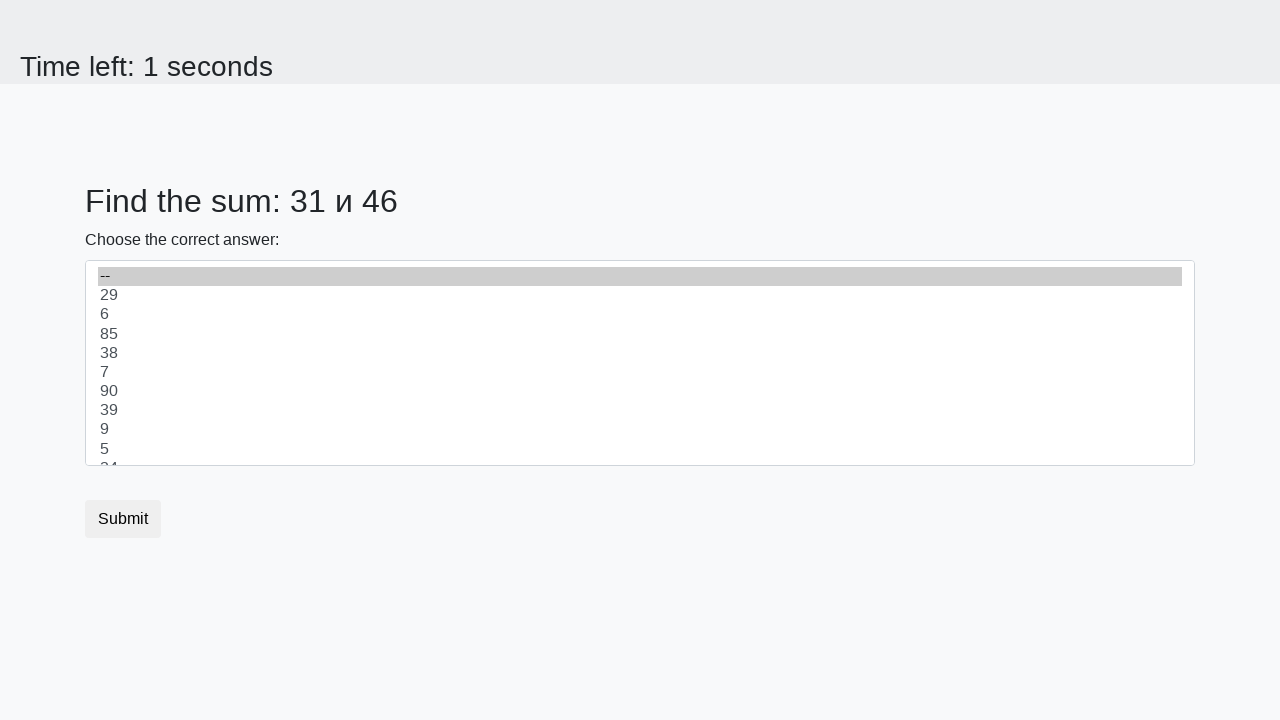

Read first number from #num1 element
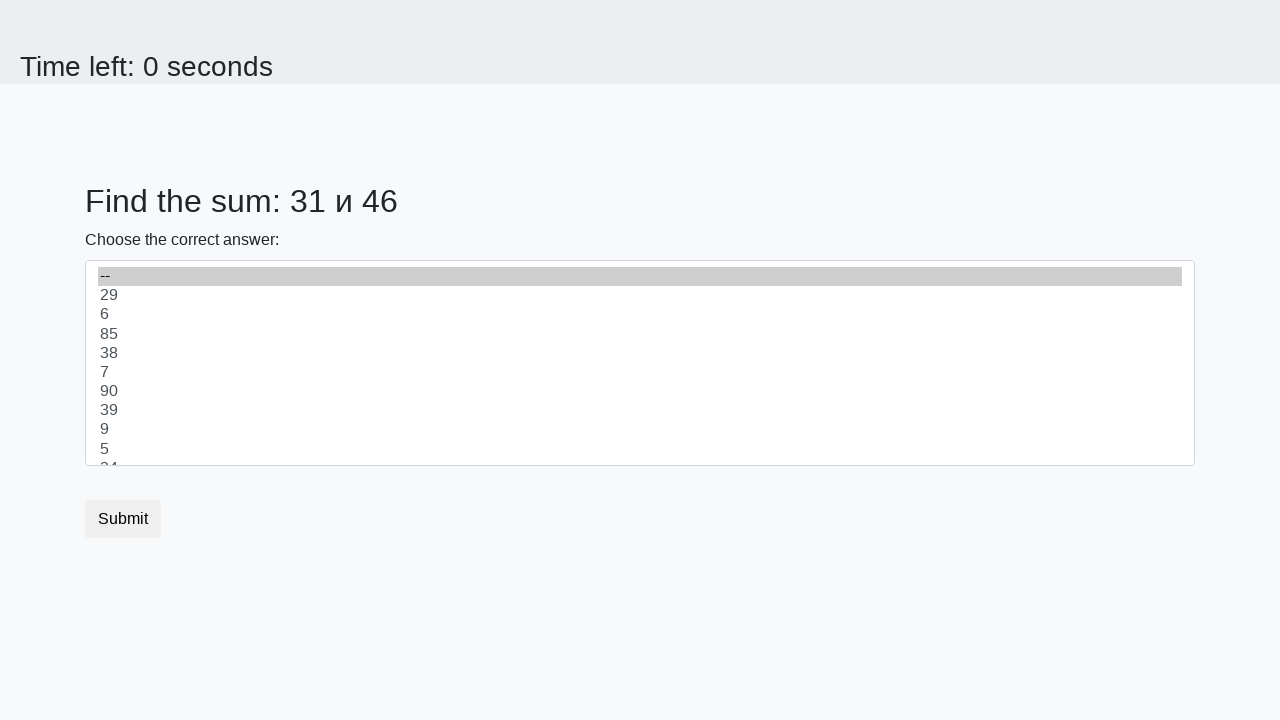

Read second number from #num2 element
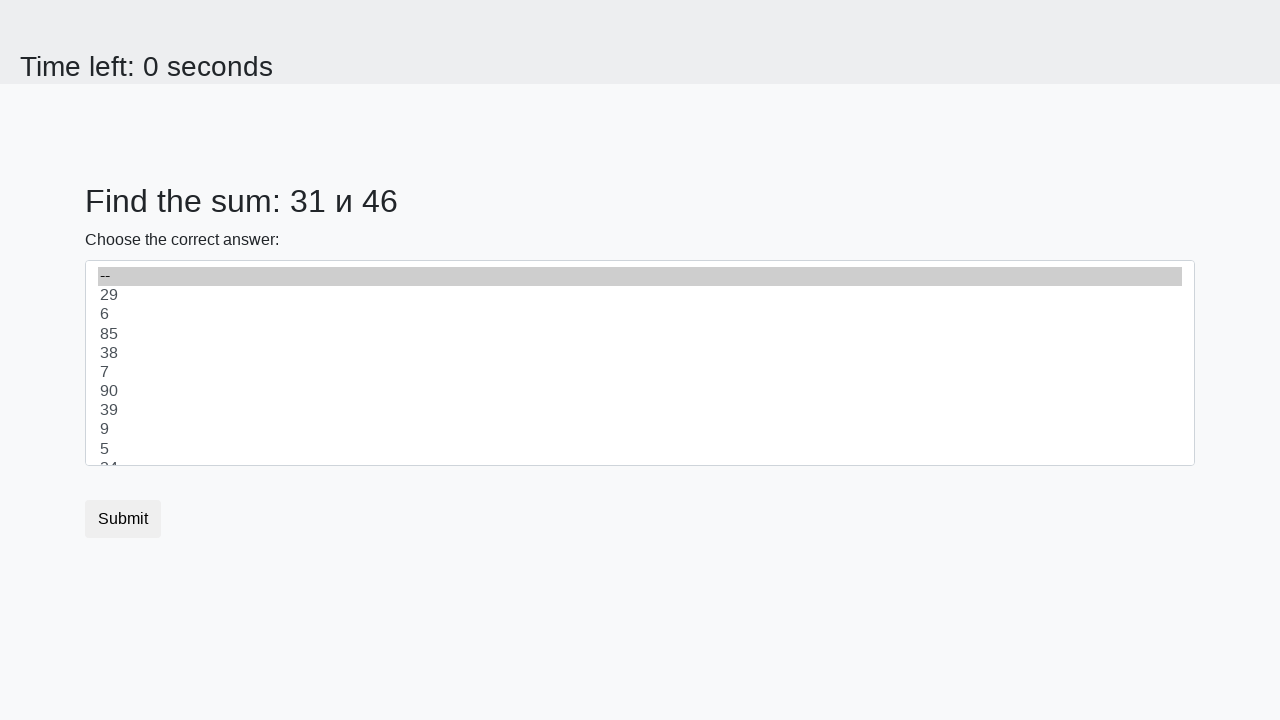

Calculated sum: 31 + 46 = 77
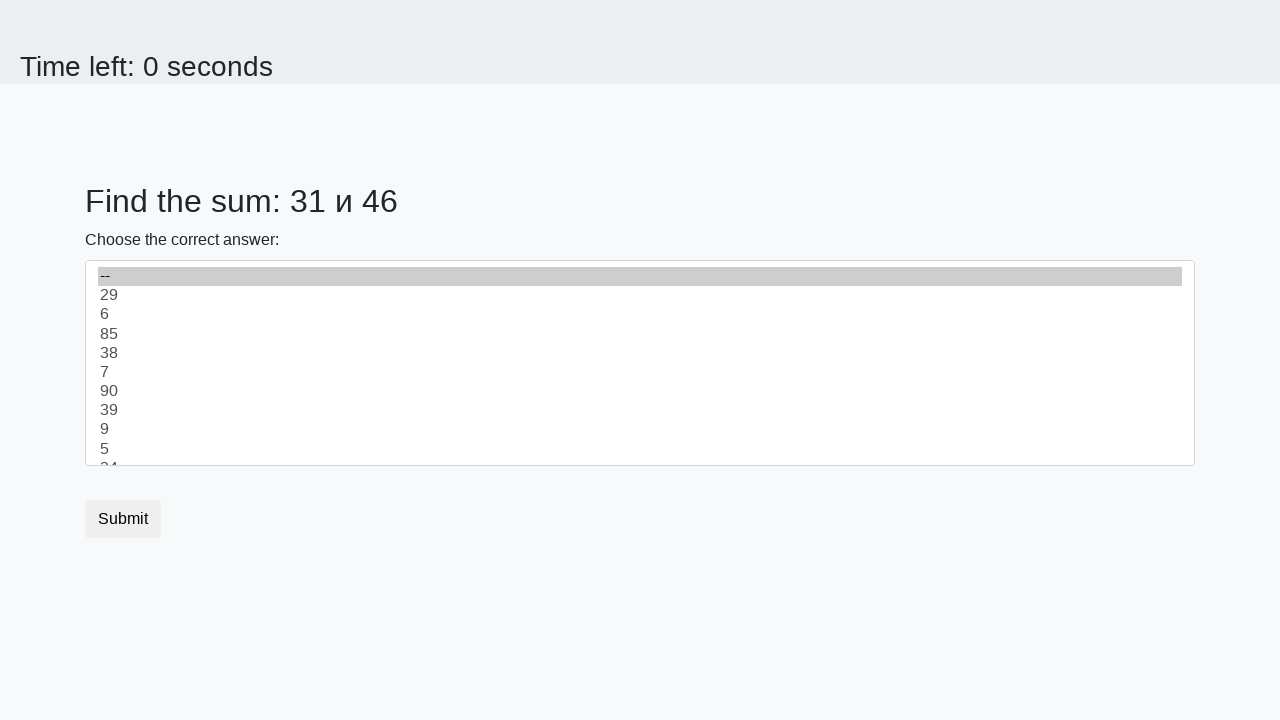

Selected answer 77 from dropdown menu on .custom-select
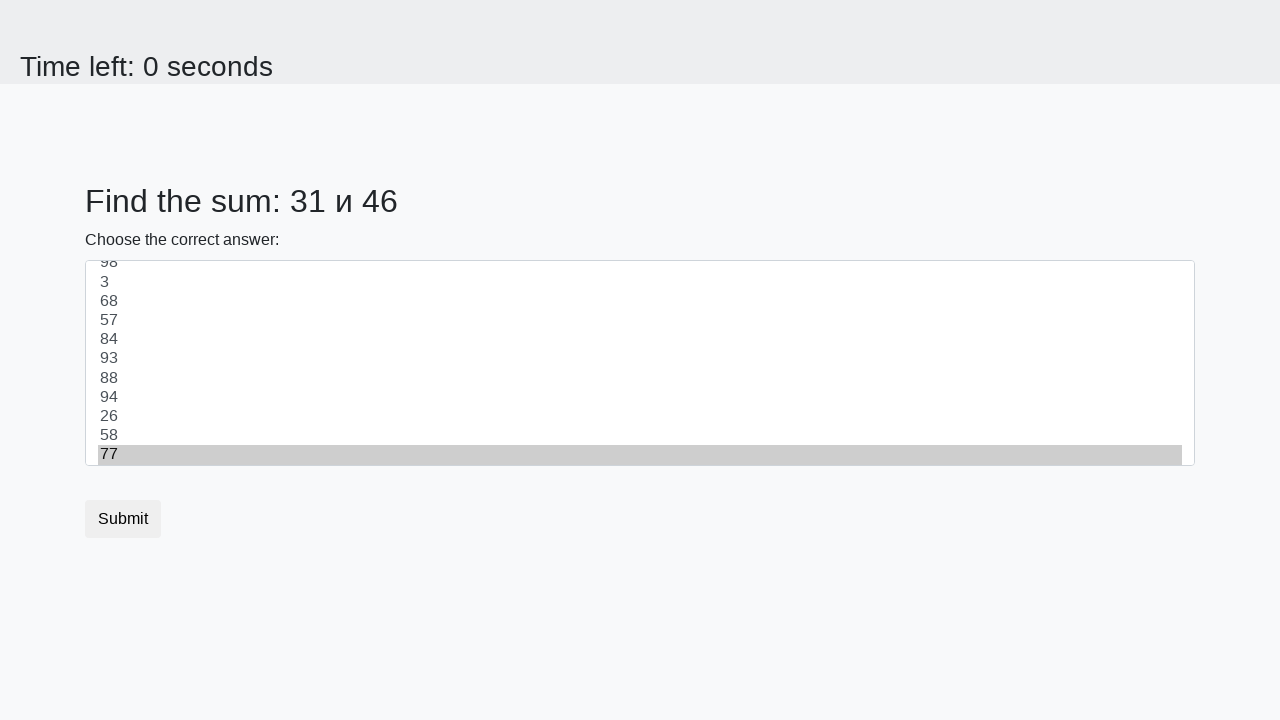

Clicked submit button at (123, 519) on .btn.btn-default
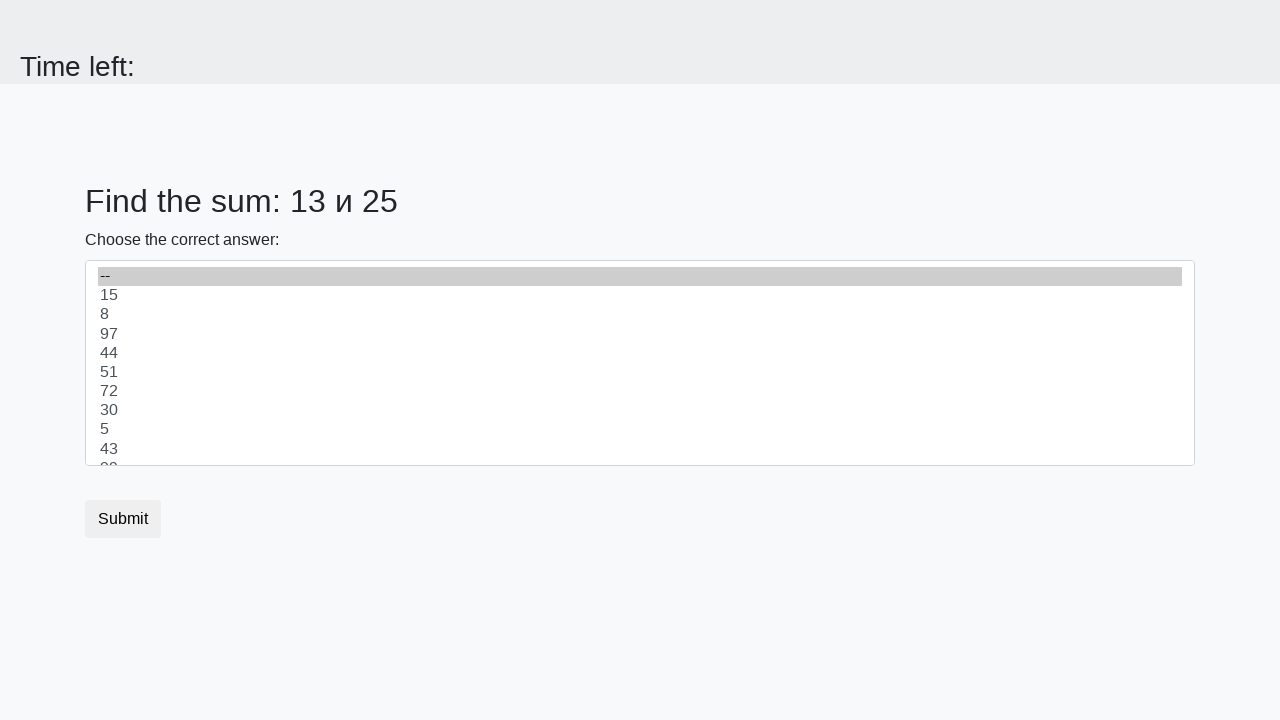

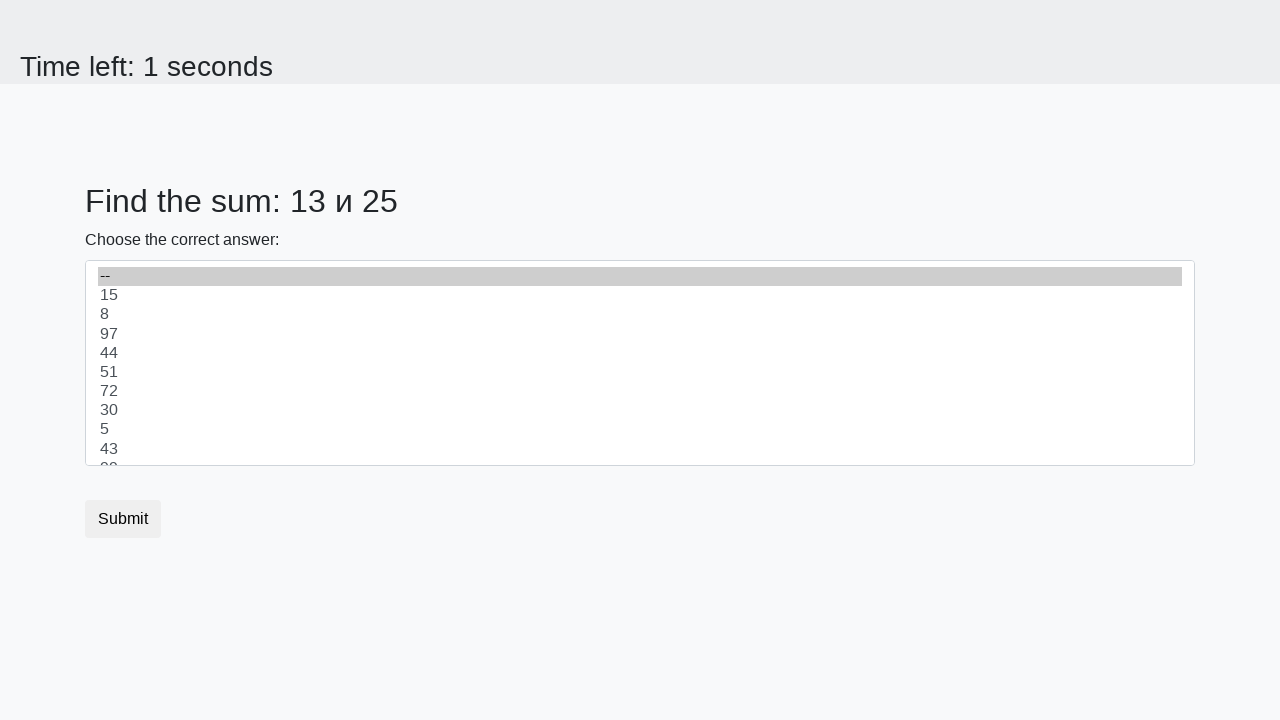